Tests an e-commerce shopping flow by adding specific products (Cucumber, Brocolli, Beetroot) to cart, proceeding to checkout, and applying a promo code to verify the discount functionality.

Starting URL: https://rahulshettyacademy.com/seleniumPractise/#/

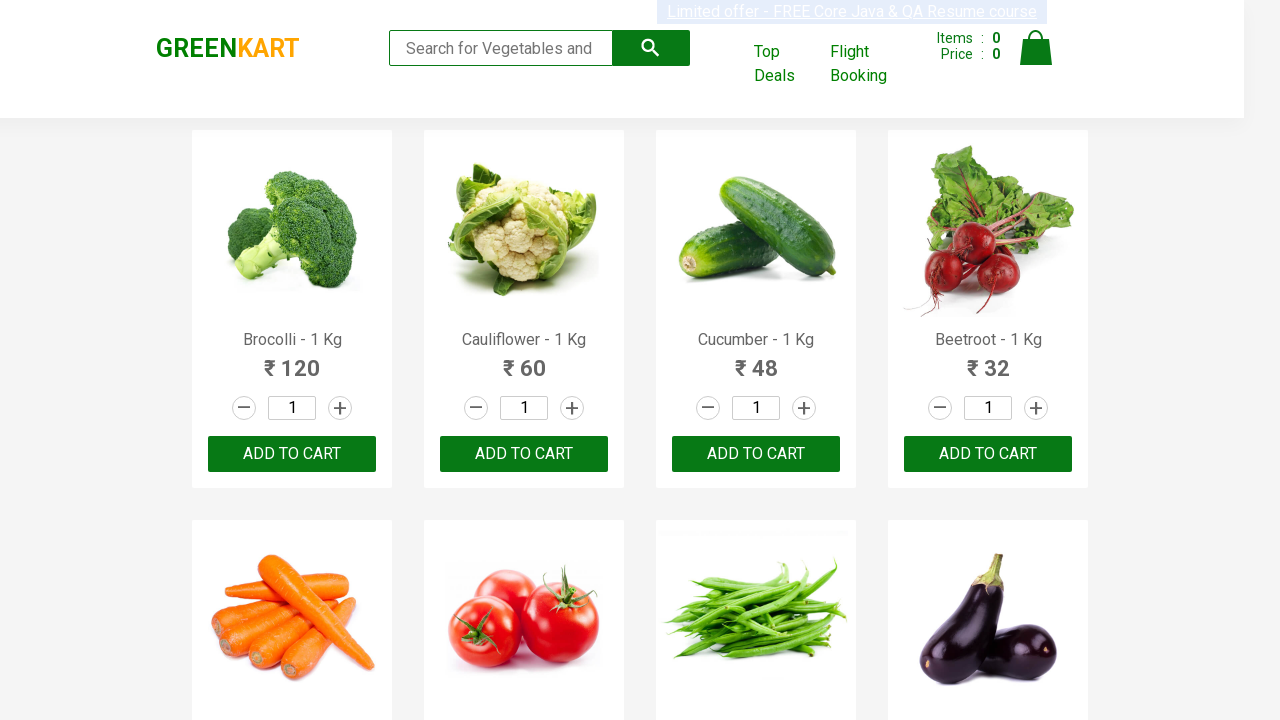

Waited for product elements to load
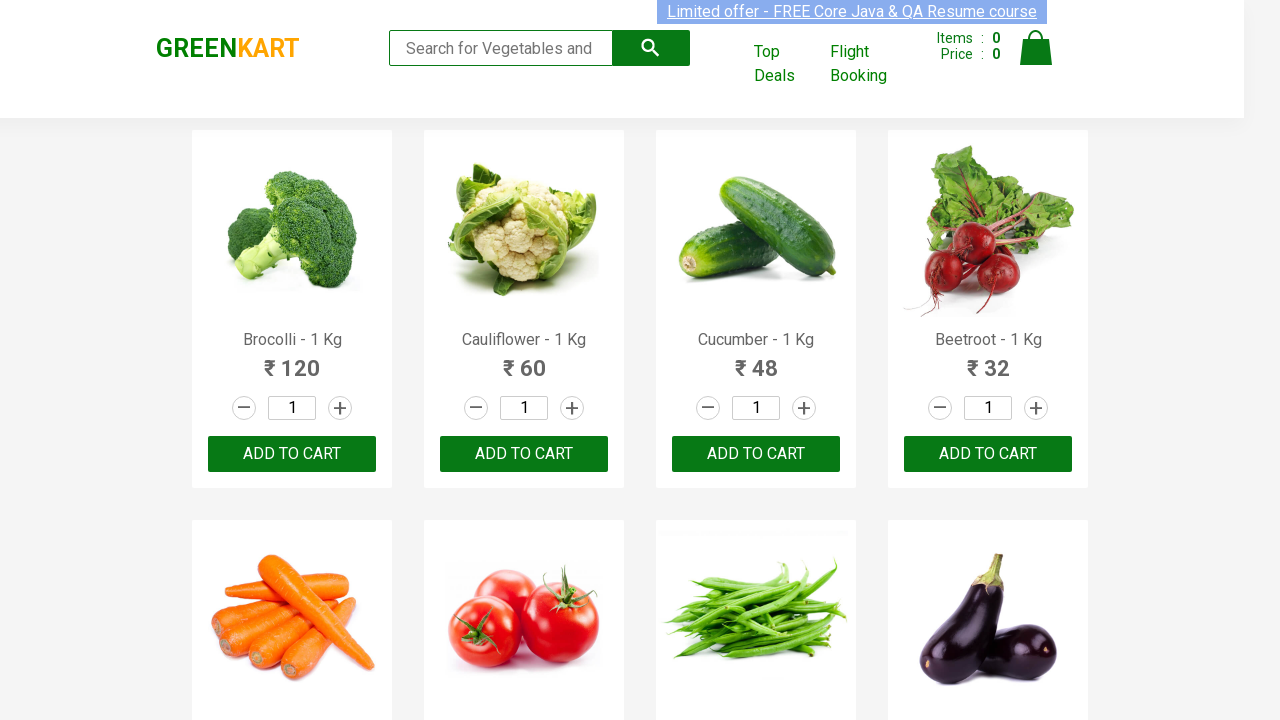

Retrieved all product elements from the page
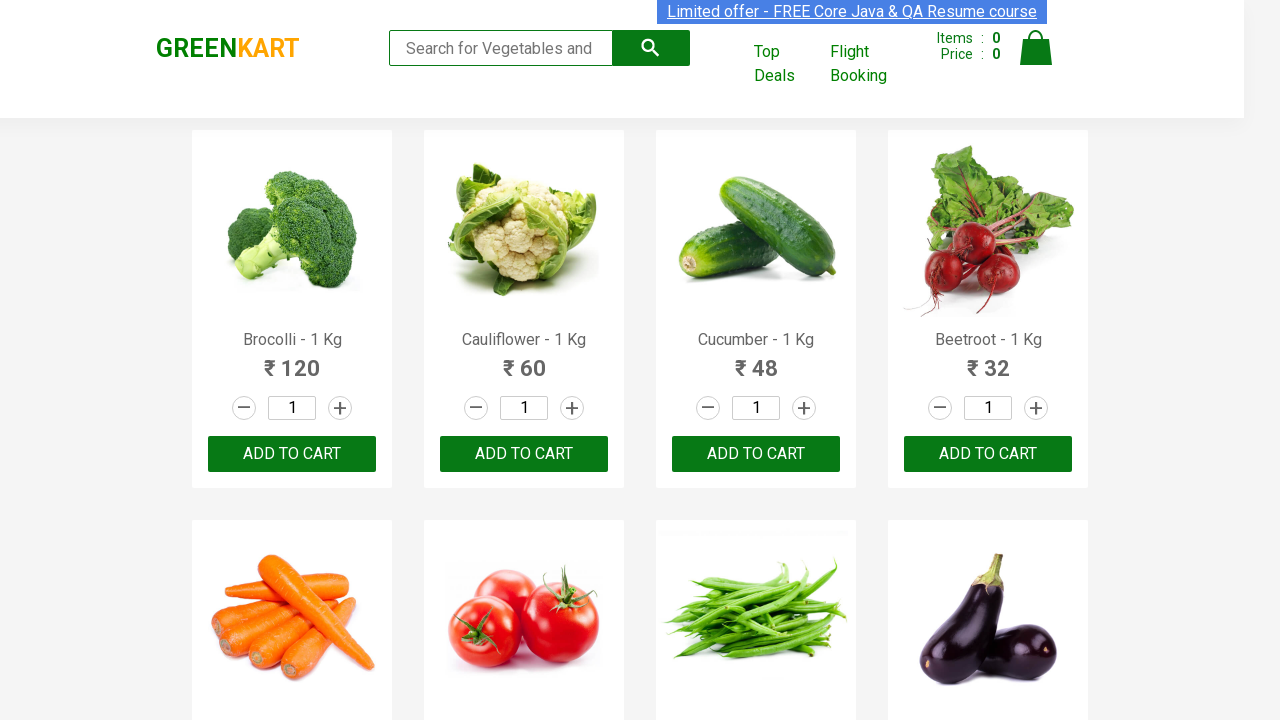

Added 'Brocolli' to cart (1/3) at (292, 454) on div.product-action button >> nth=0
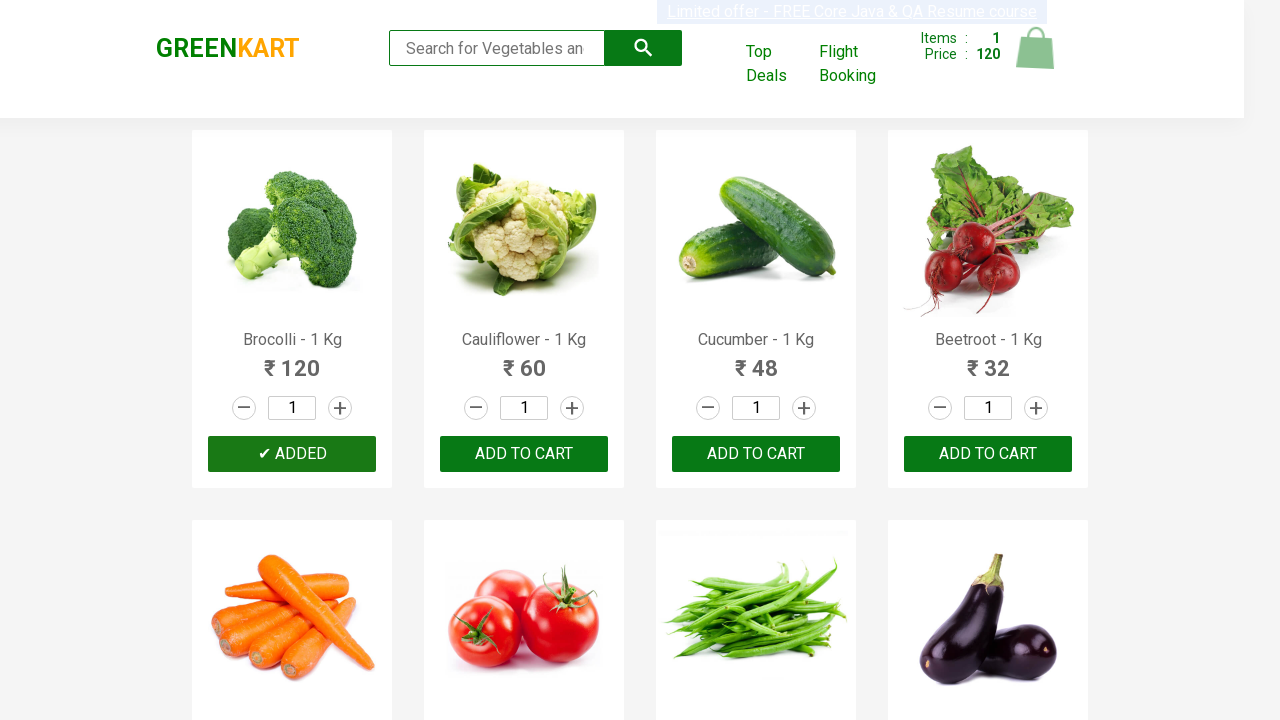

Added 'Cucumber' to cart (2/3) at (756, 454) on div.product-action button >> nth=2
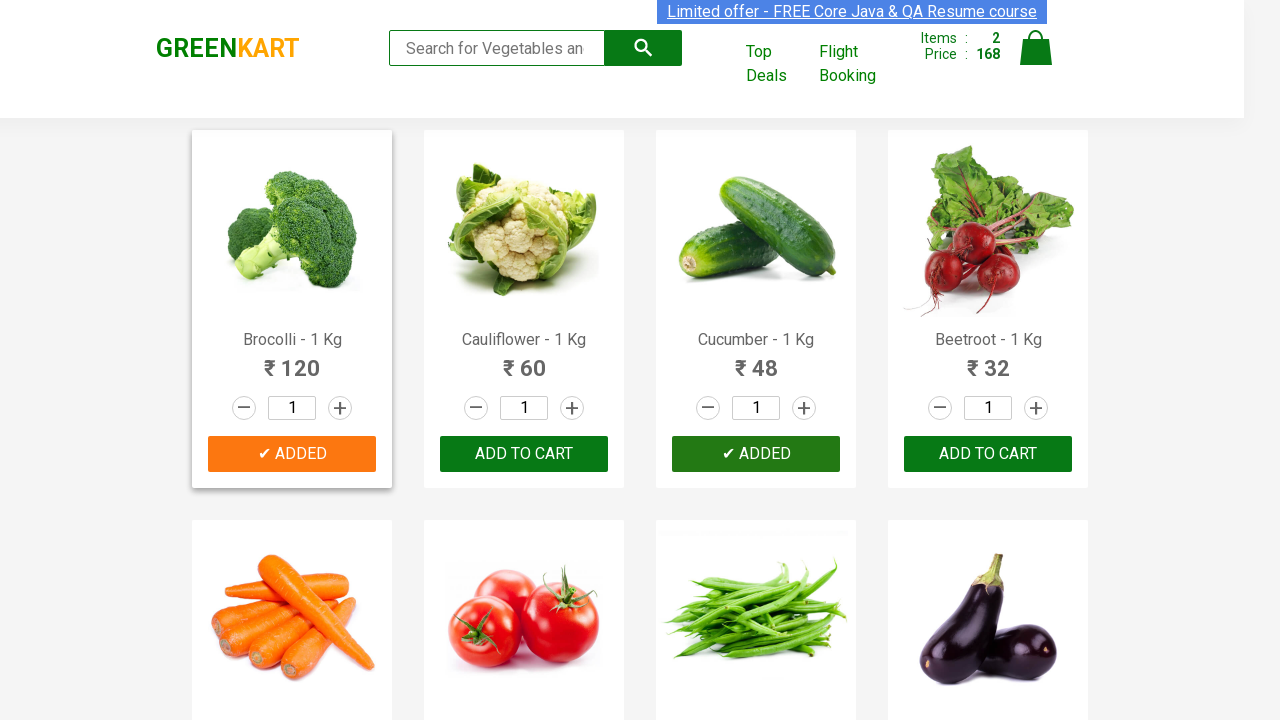

Added 'Beetroot' to cart (3/3) at (988, 454) on div.product-action button >> nth=3
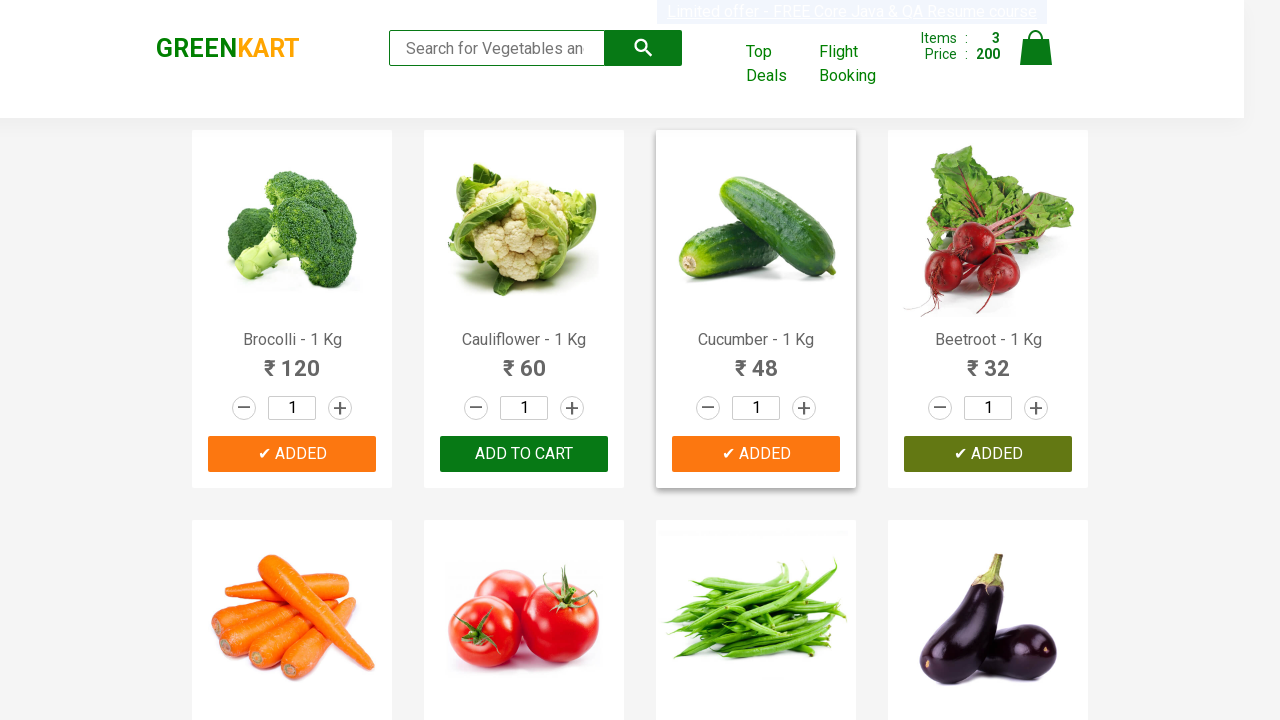

Clicked on cart icon to view shopping cart at (1036, 48) on img[alt='Cart']
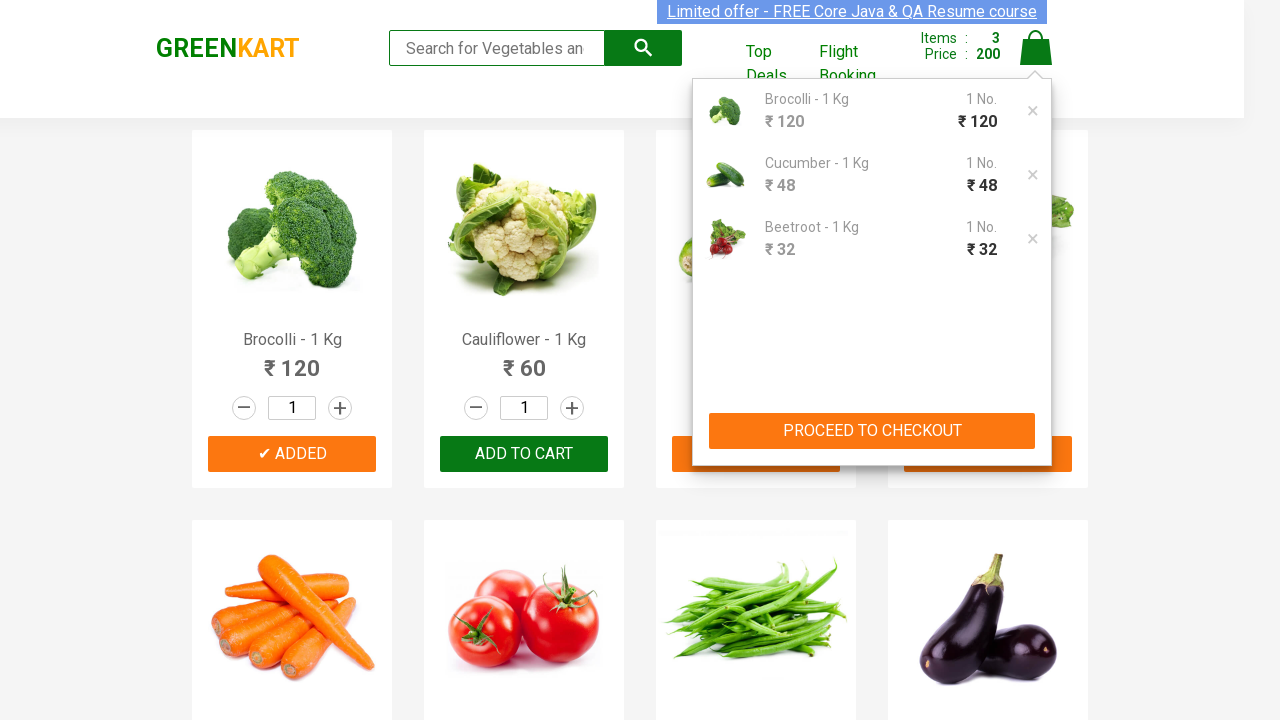

Clicked 'PROCEED TO CHECKOUT' button at (872, 431) on button:text('PROCEED TO CHECKOUT')
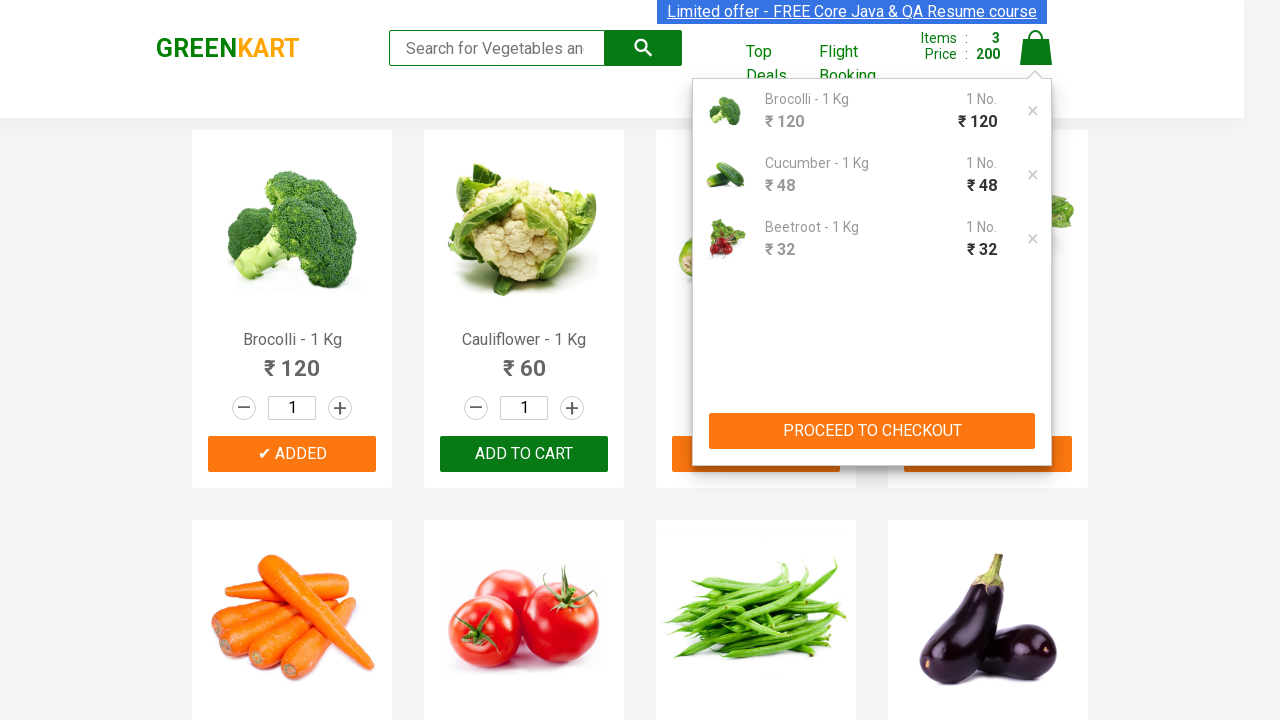

Entered promo code 'rahulshettyacademy' on input.promoCode
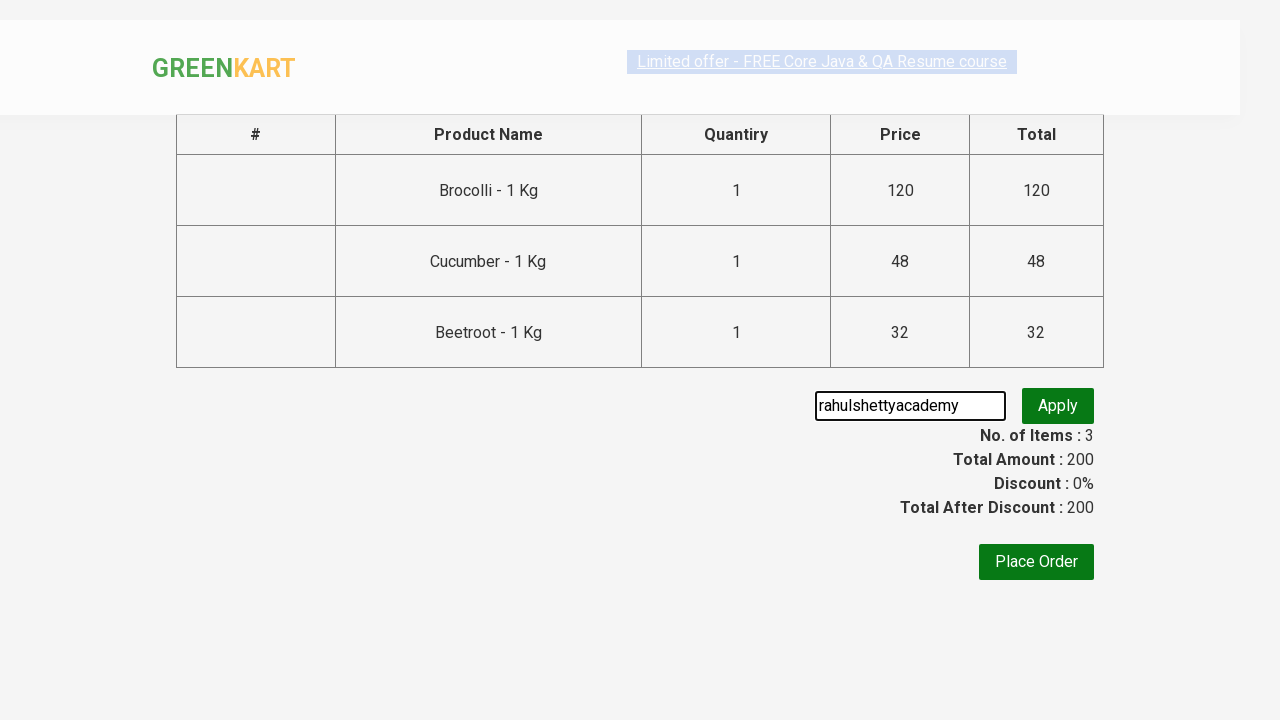

Clicked 'Apply' button to apply promo code at (1058, 406) on .promoBTn
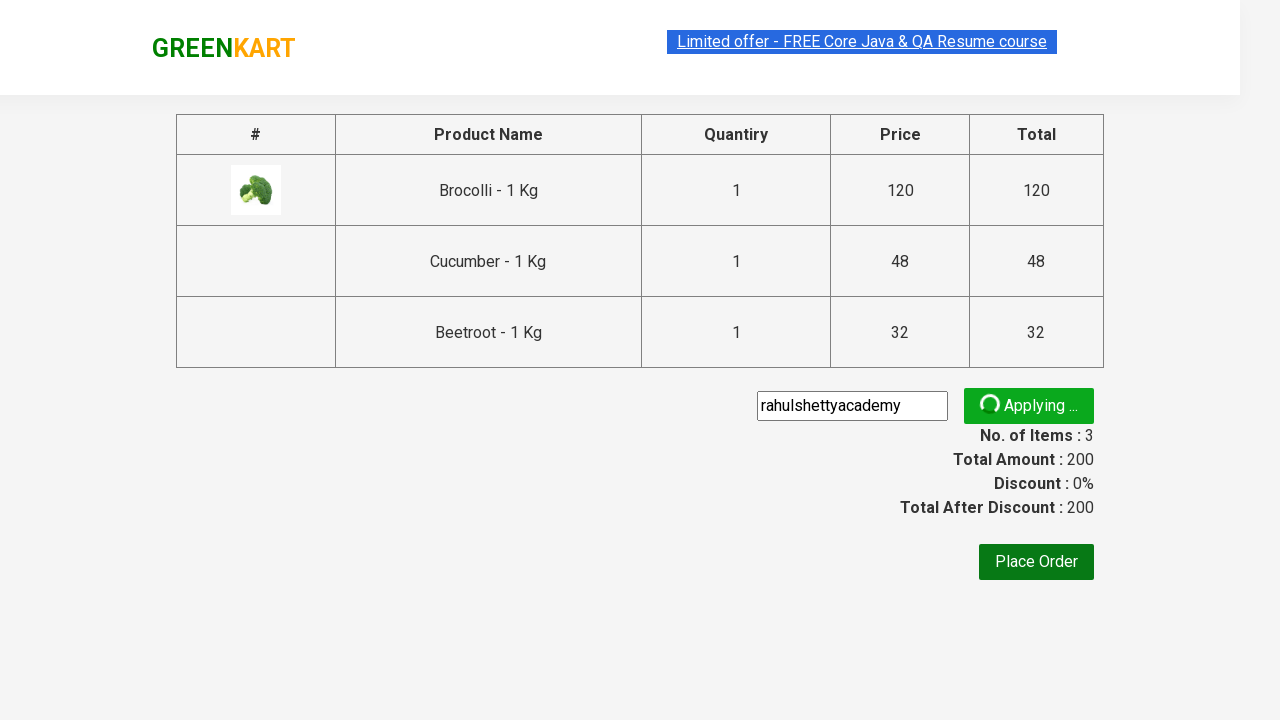

Promo code successfully applied and discount information displayed
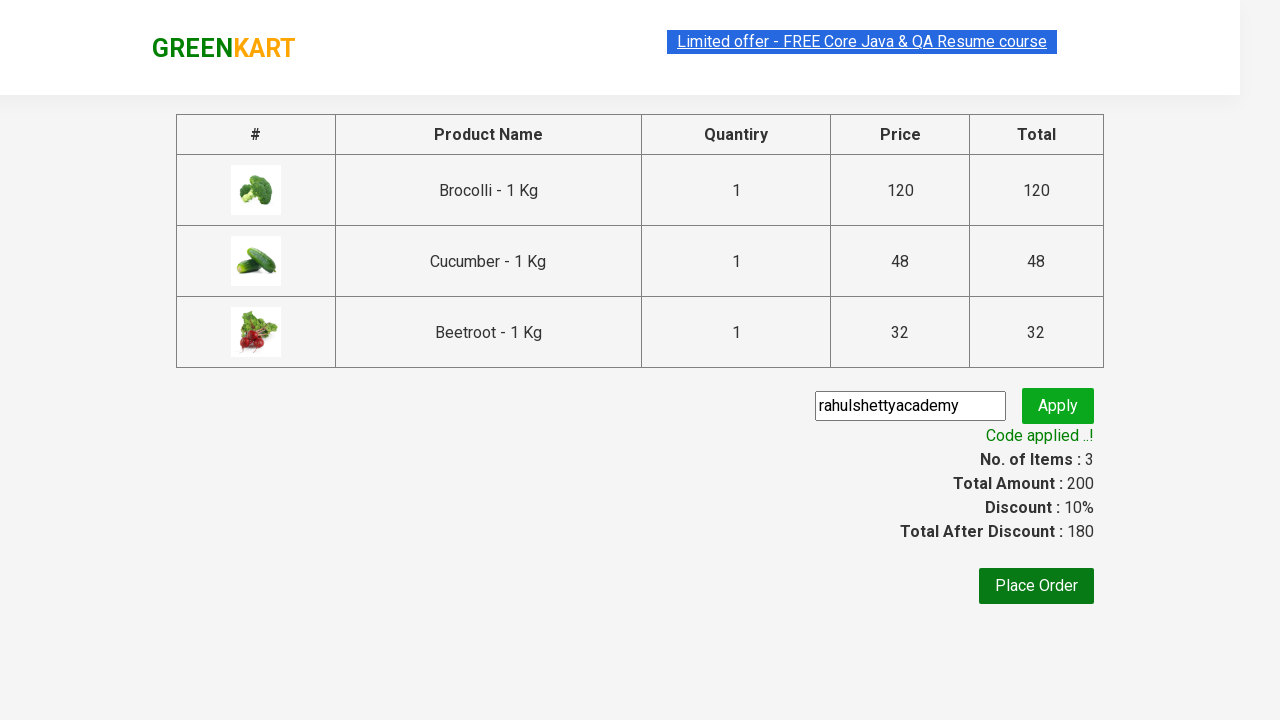

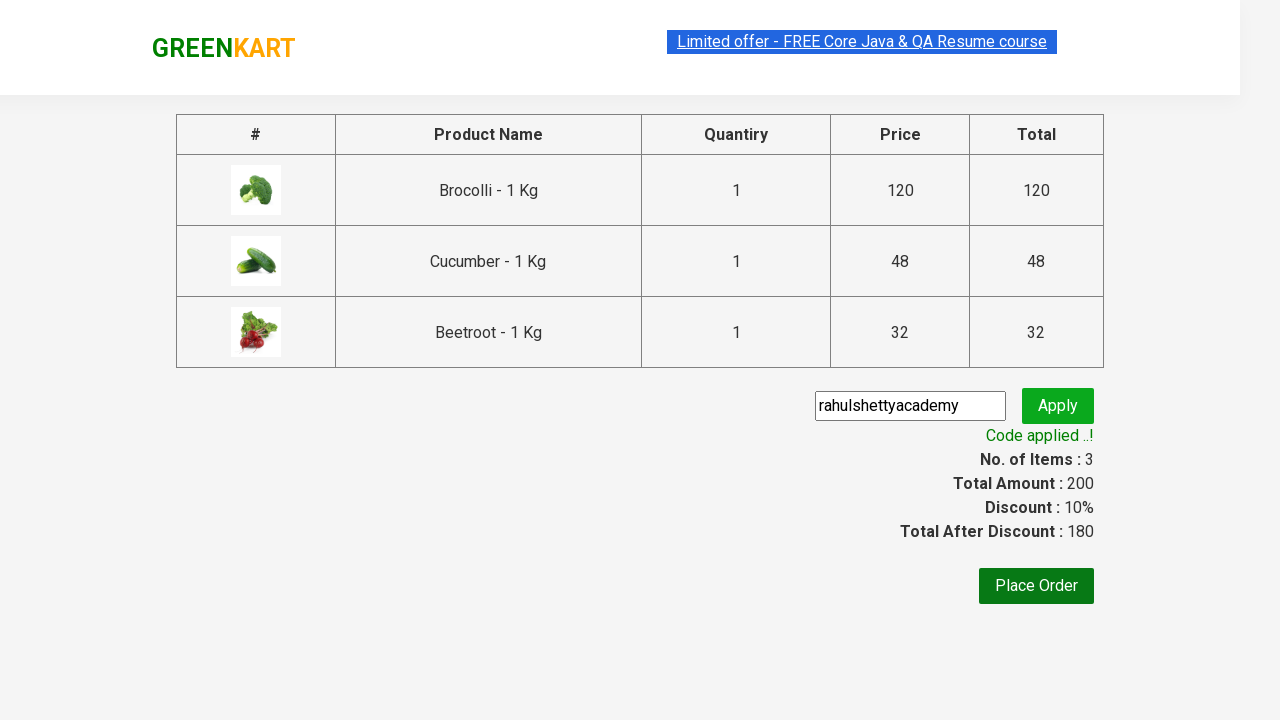